Tests web table functionality by adding valid and invalid records to verify form validation

Starting URL: https://demoqa.com/webtables

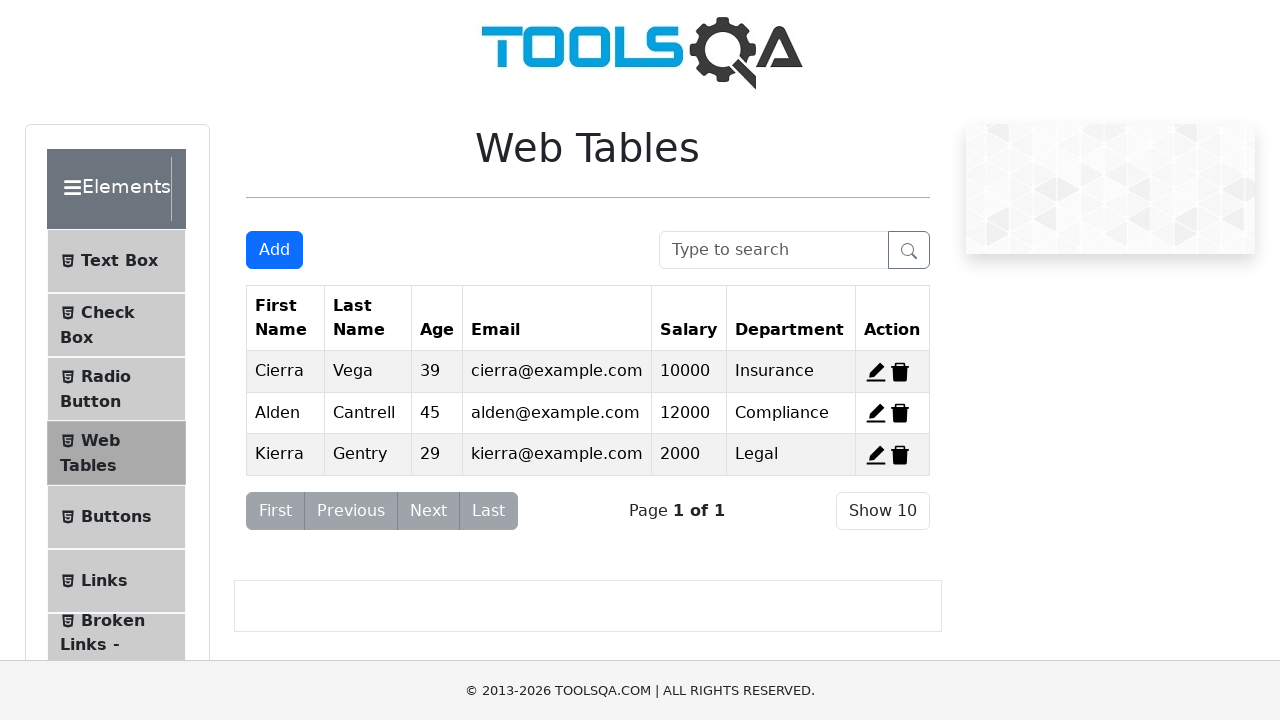

Scrolled down 500px to view the web table better
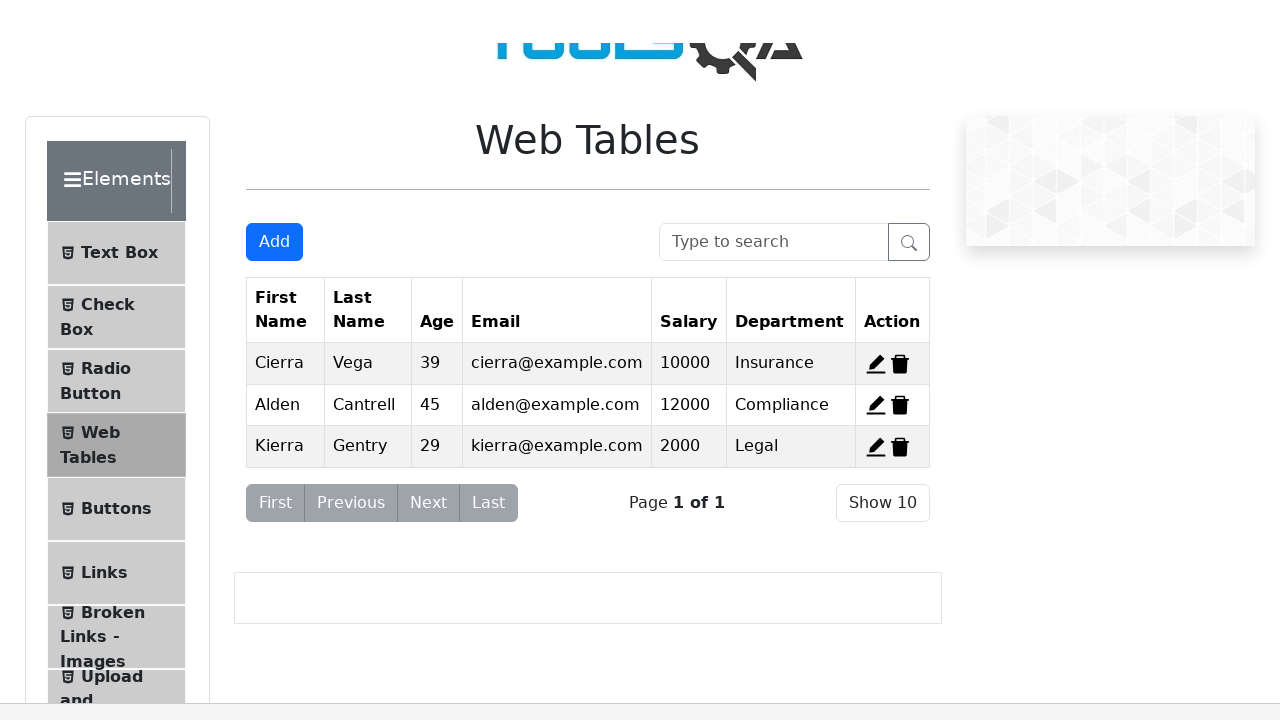

Clicked 'Add New Record' button to open the form at (274, 19) on #addNewRecordButton
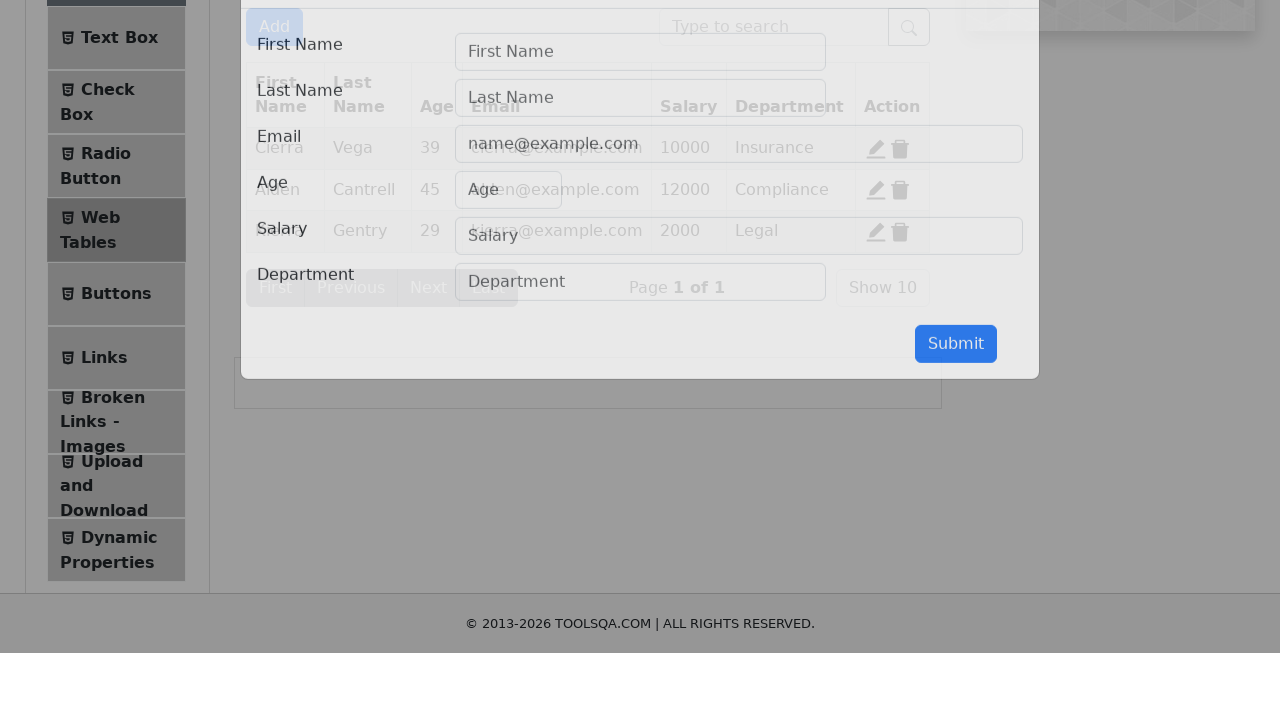

Filled firstName field with 'Aldi' on #firstName
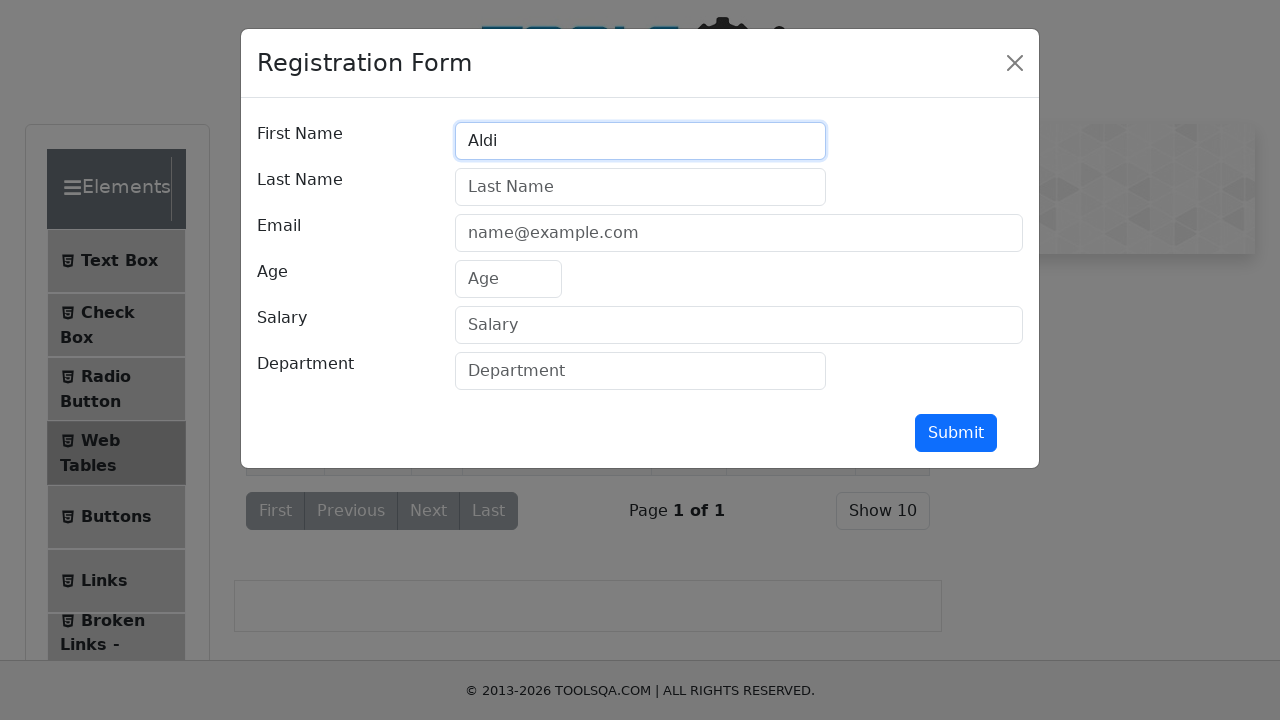

Filled lastName field with 'Budi' on #lastName
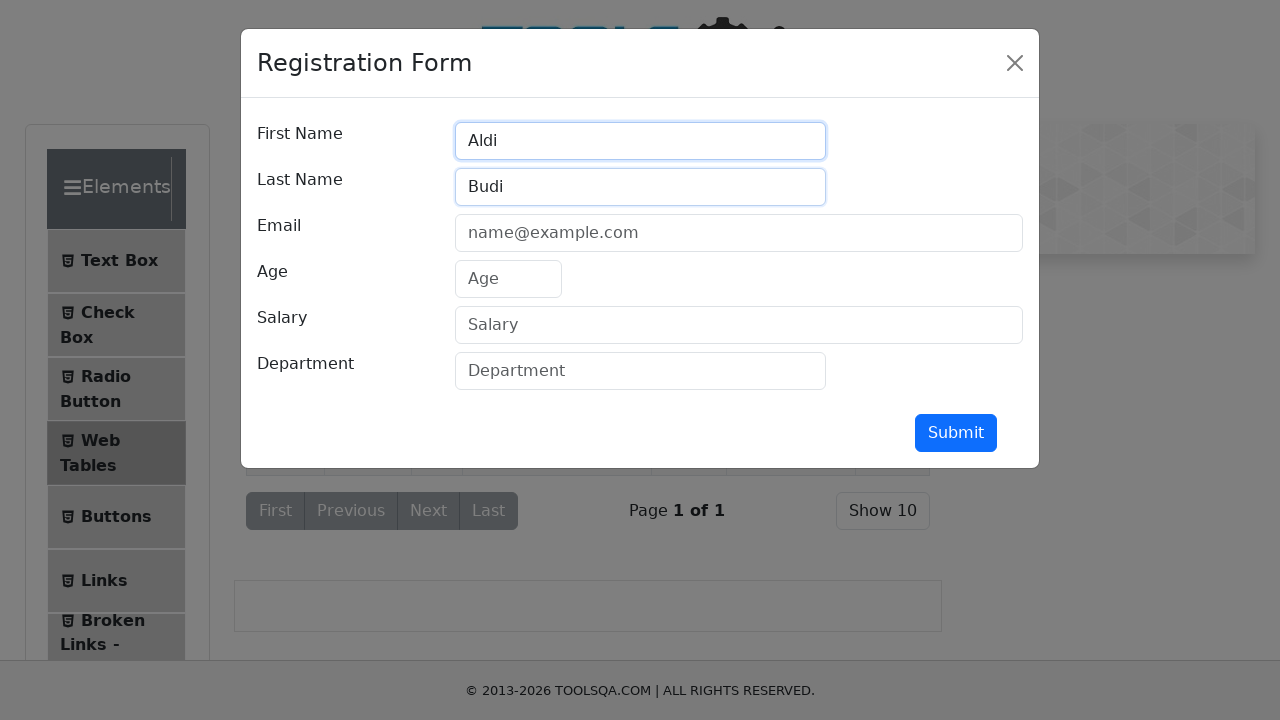

Filled userEmail field with 'aldibudi@gmail.com' on #userEmail
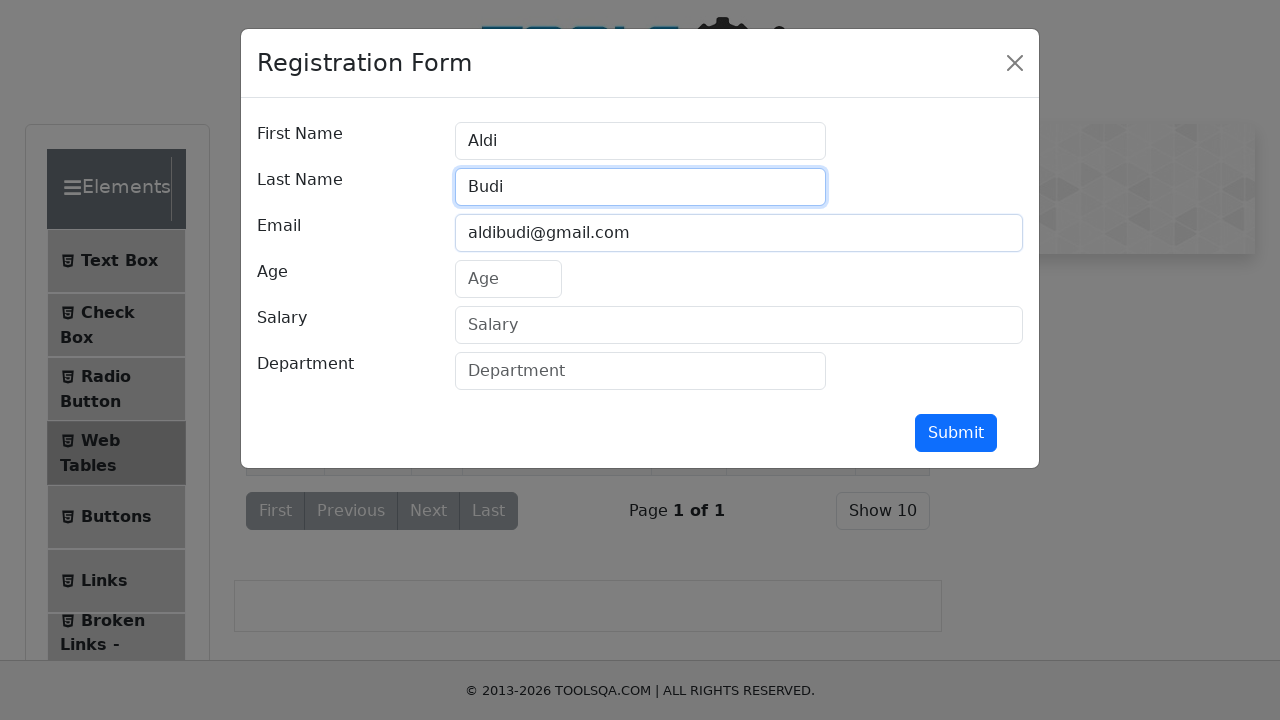

Filled age field with '21' on #age
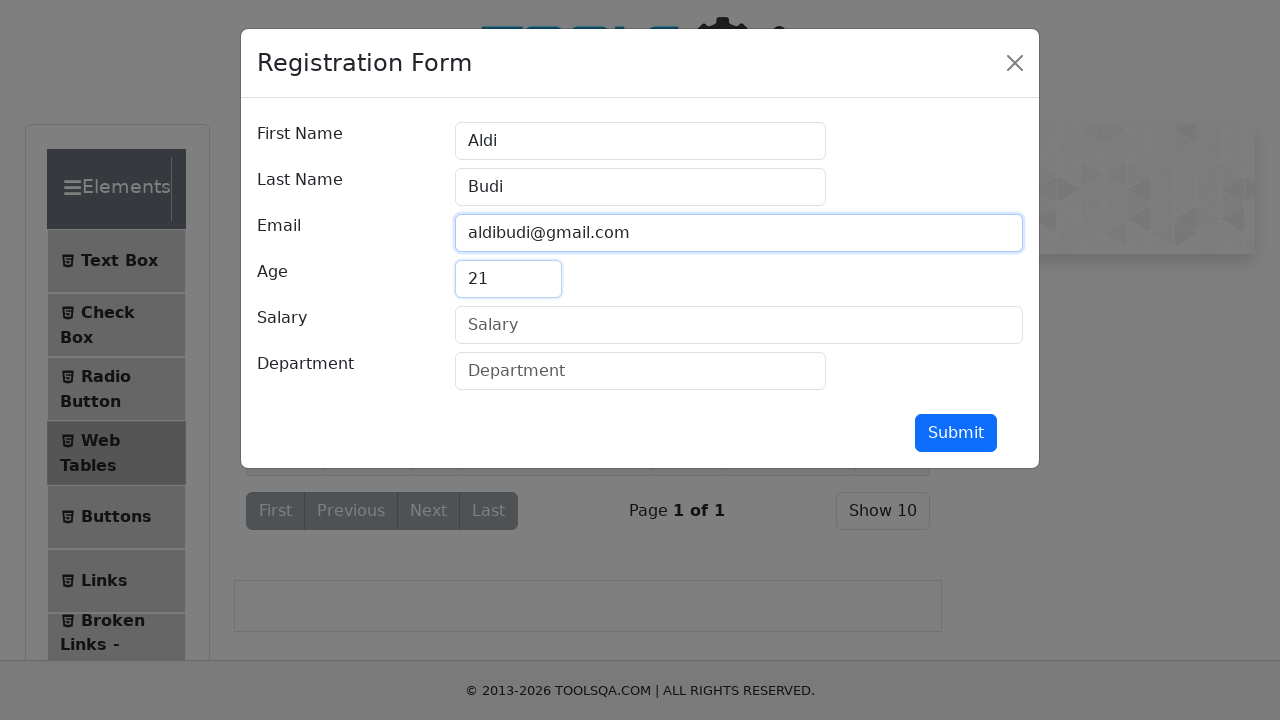

Filled salary field with '10000000' on #salary
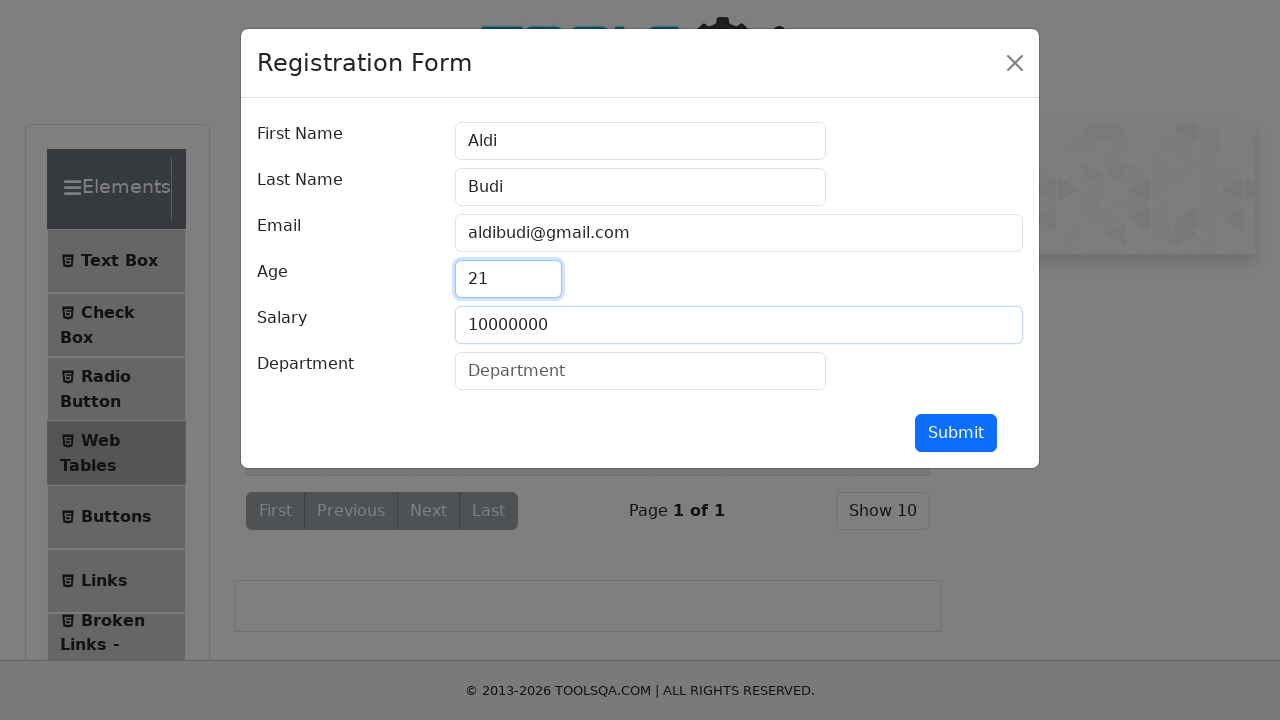

Filled department field with 'IT' on #department
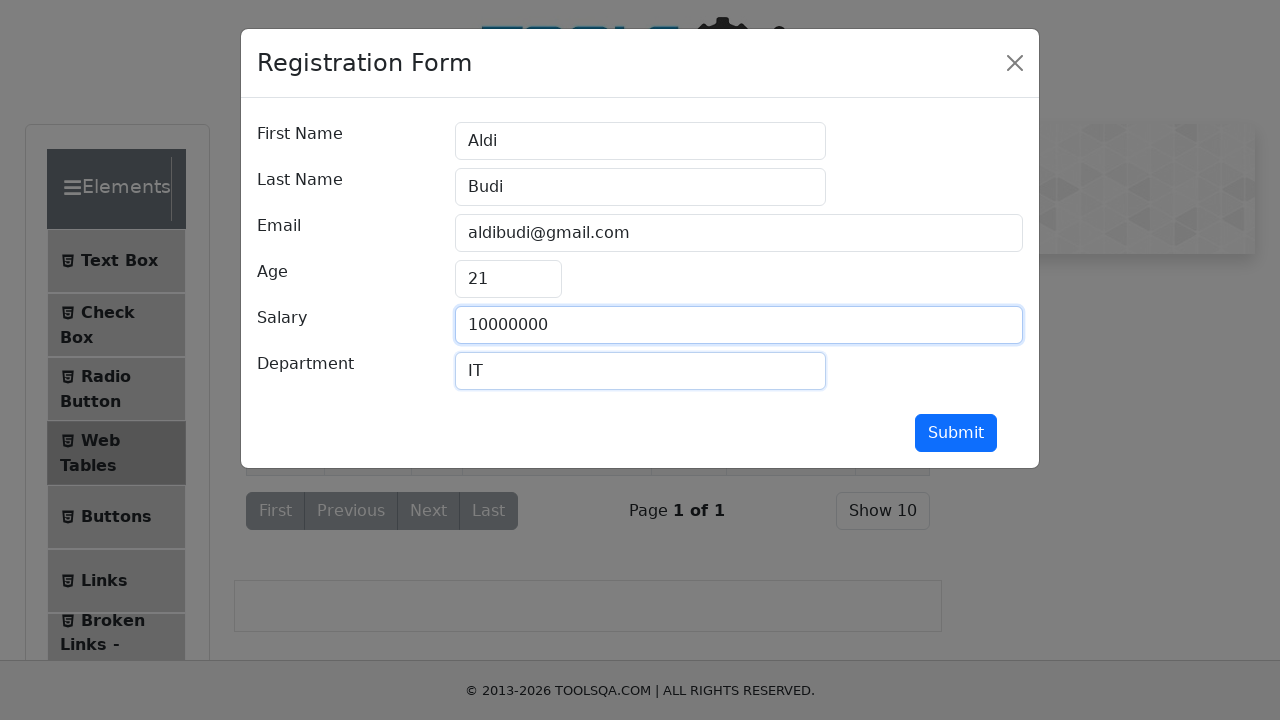

Clicked submit button to add valid record at (956, 433) on #submit
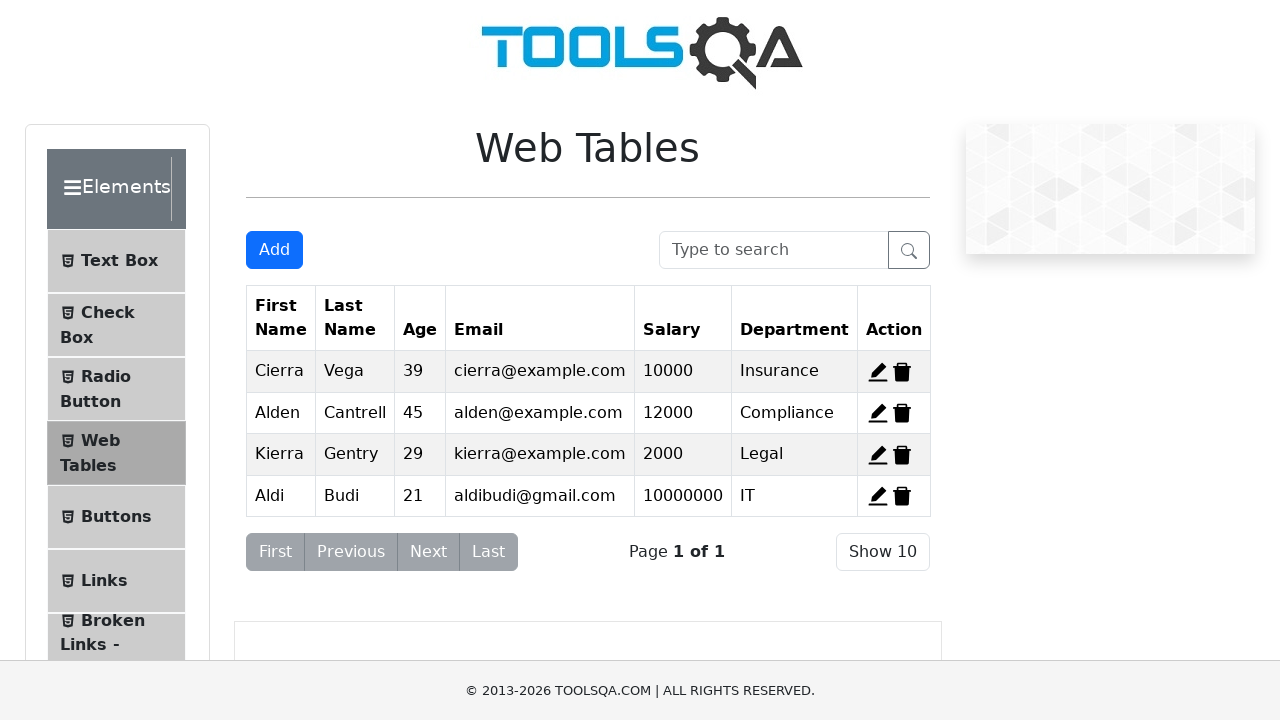

Scrolled down 500px to verify the valid record was added
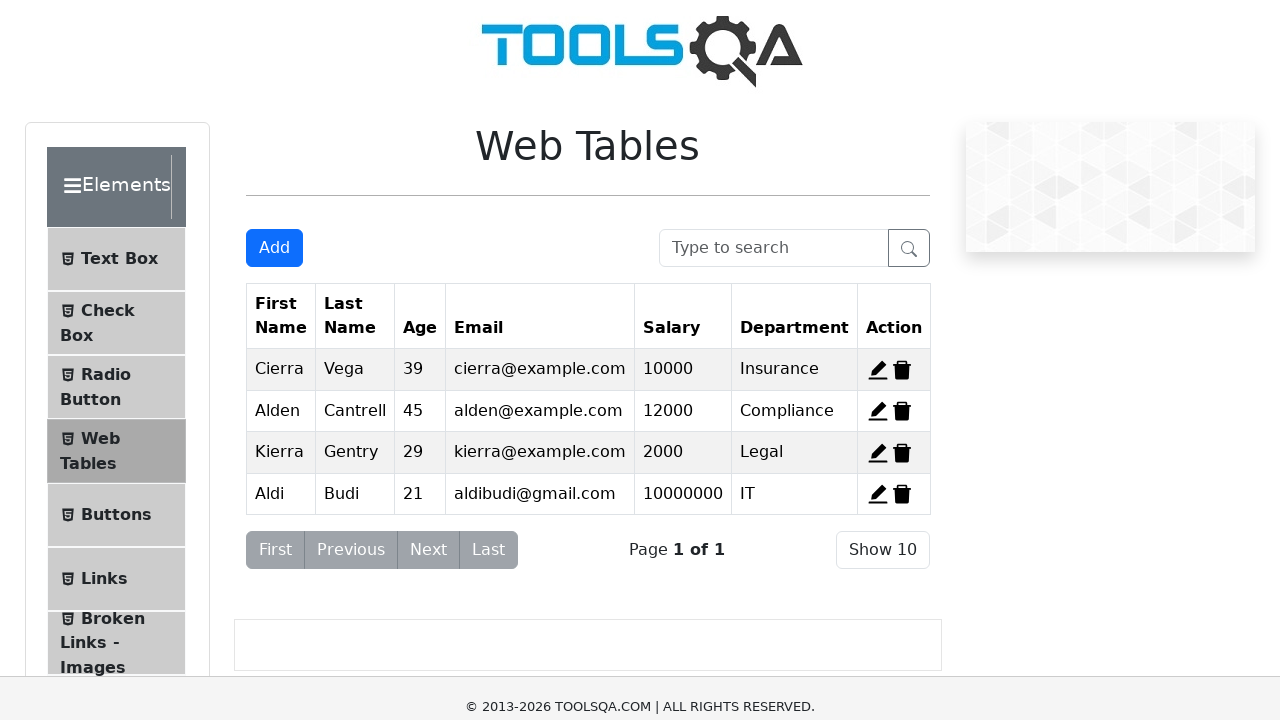

Clicked 'Add New Record' button again to test form validation at (274, 19) on #addNewRecordButton
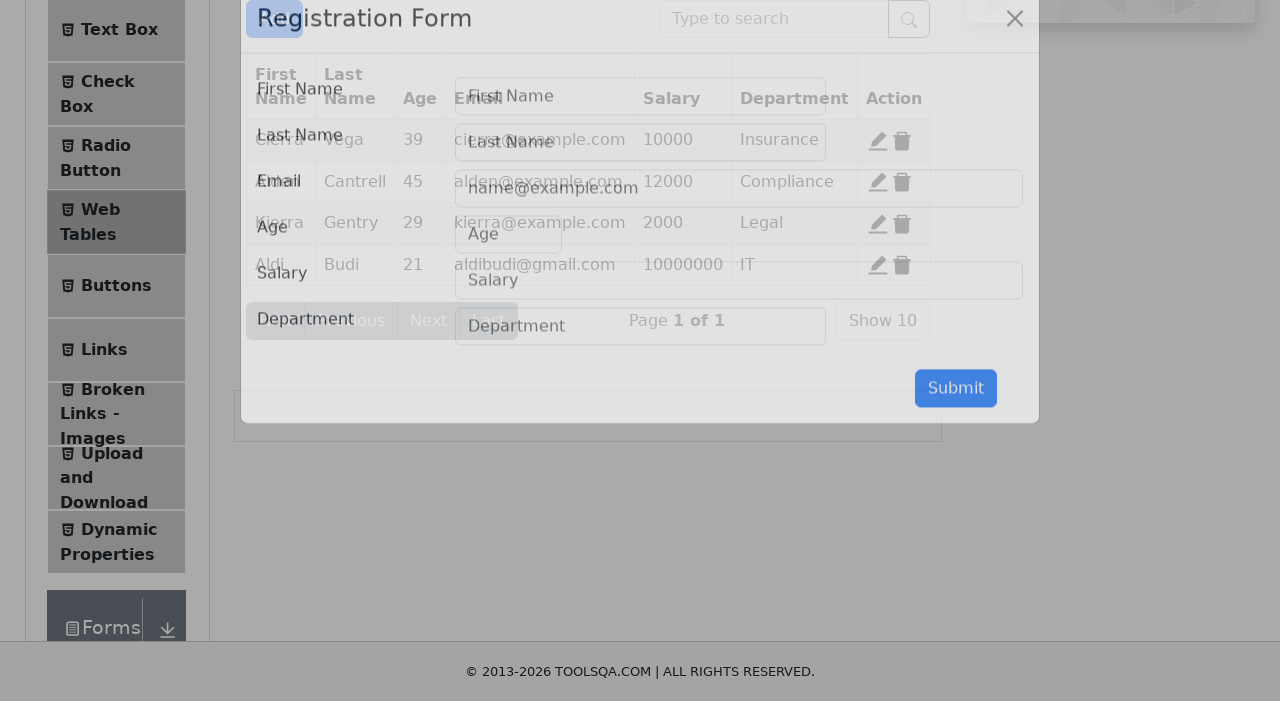

Left firstName field empty (invalid) on #firstName
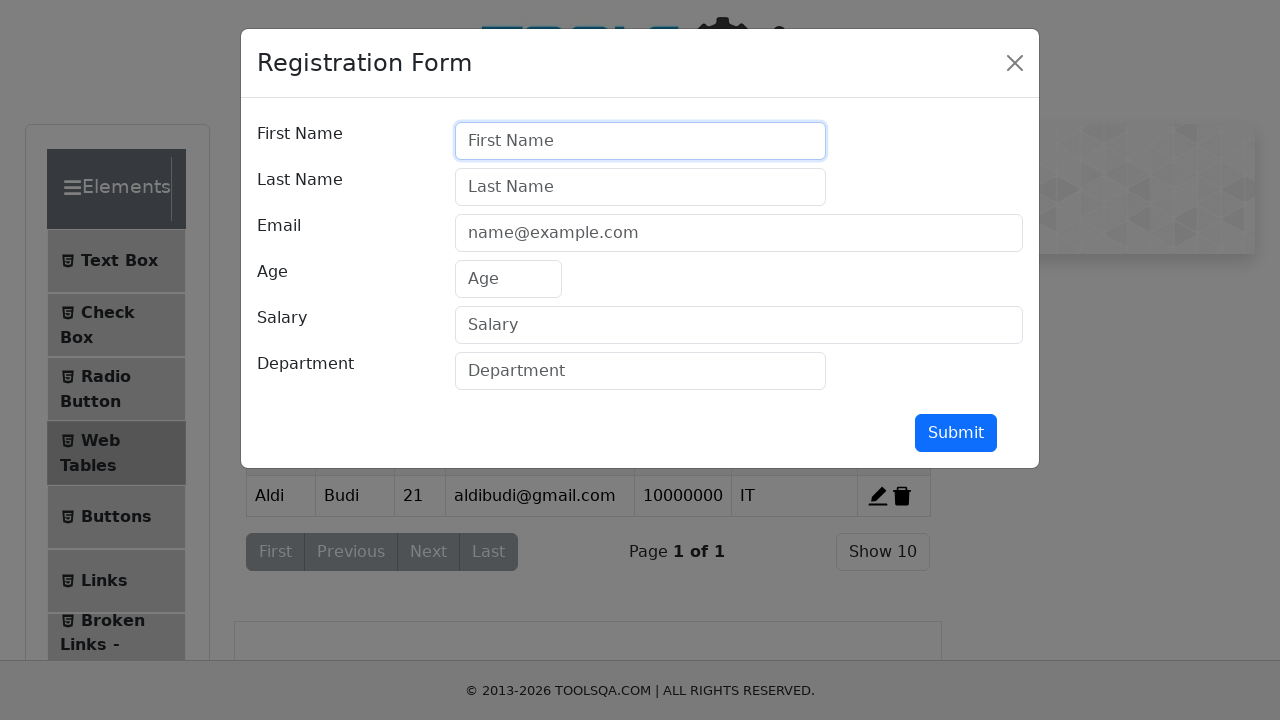

Left lastName field empty (invalid) on #lastName
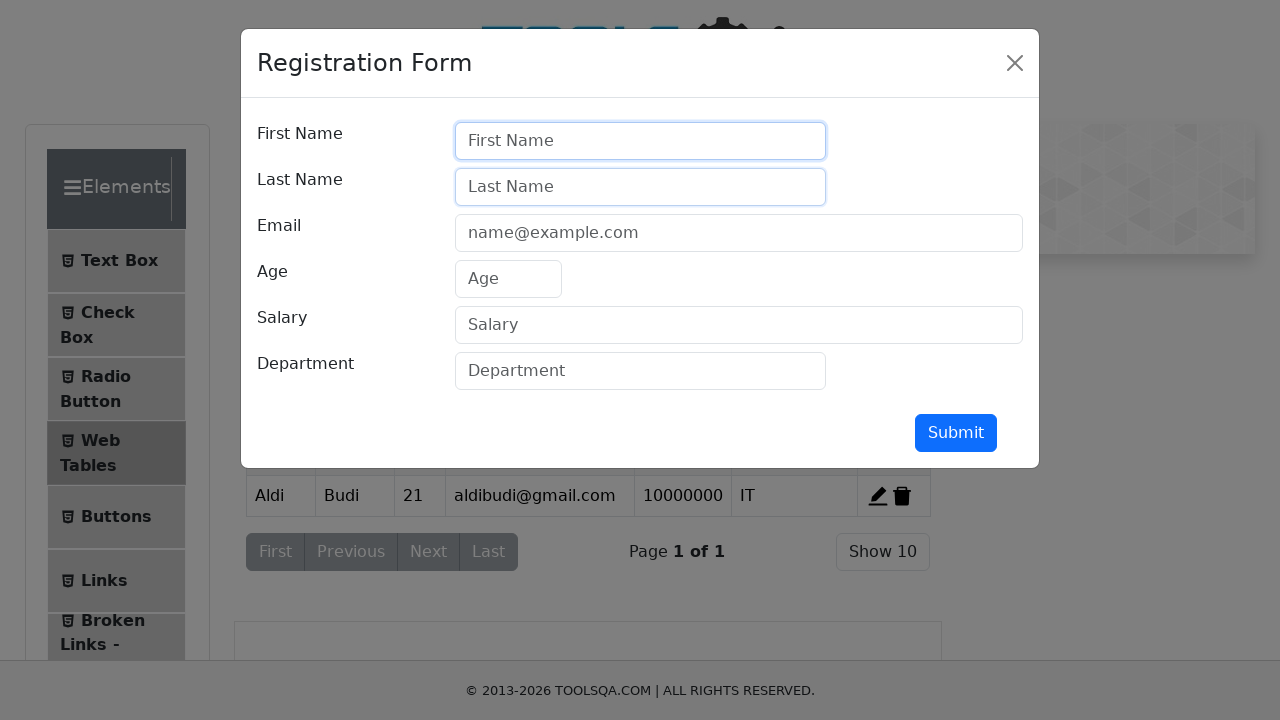

Filled userEmail with 'datakedua' (invalid email format) on #userEmail
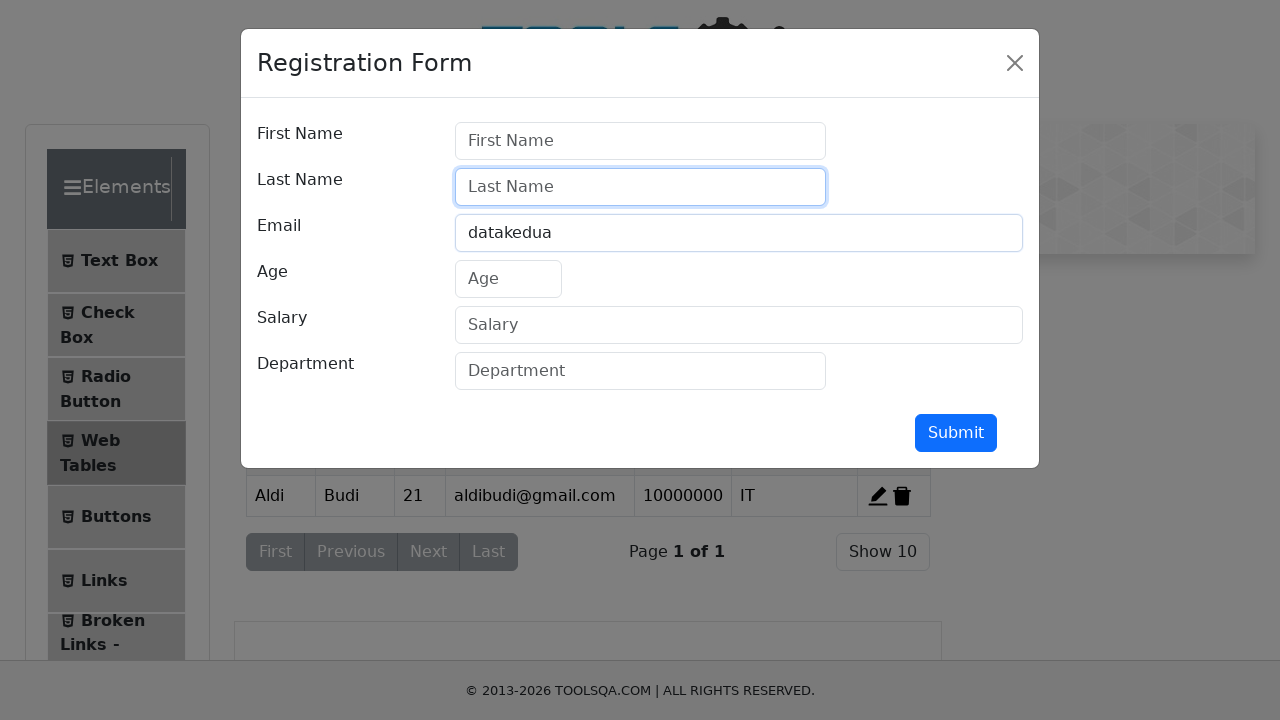

Filled age field with '20' on #age
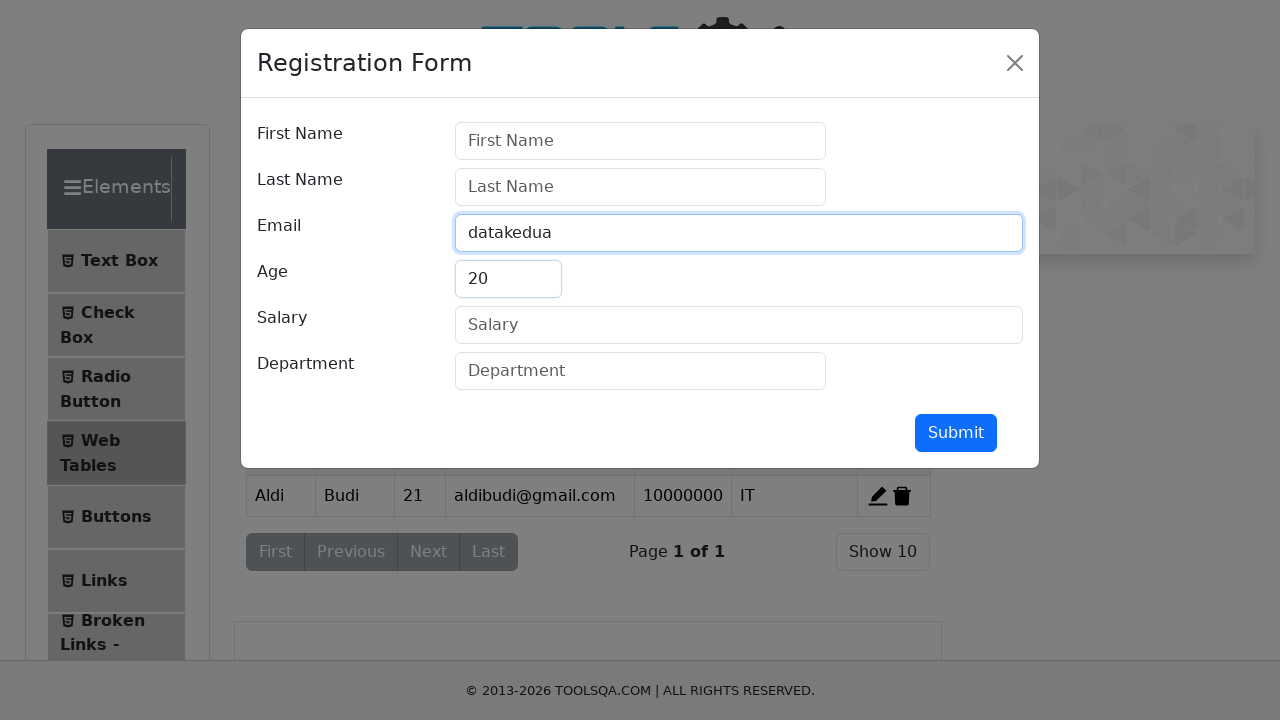

Filled salary field with 'Kosong' (invalid - text instead of number) on #salary
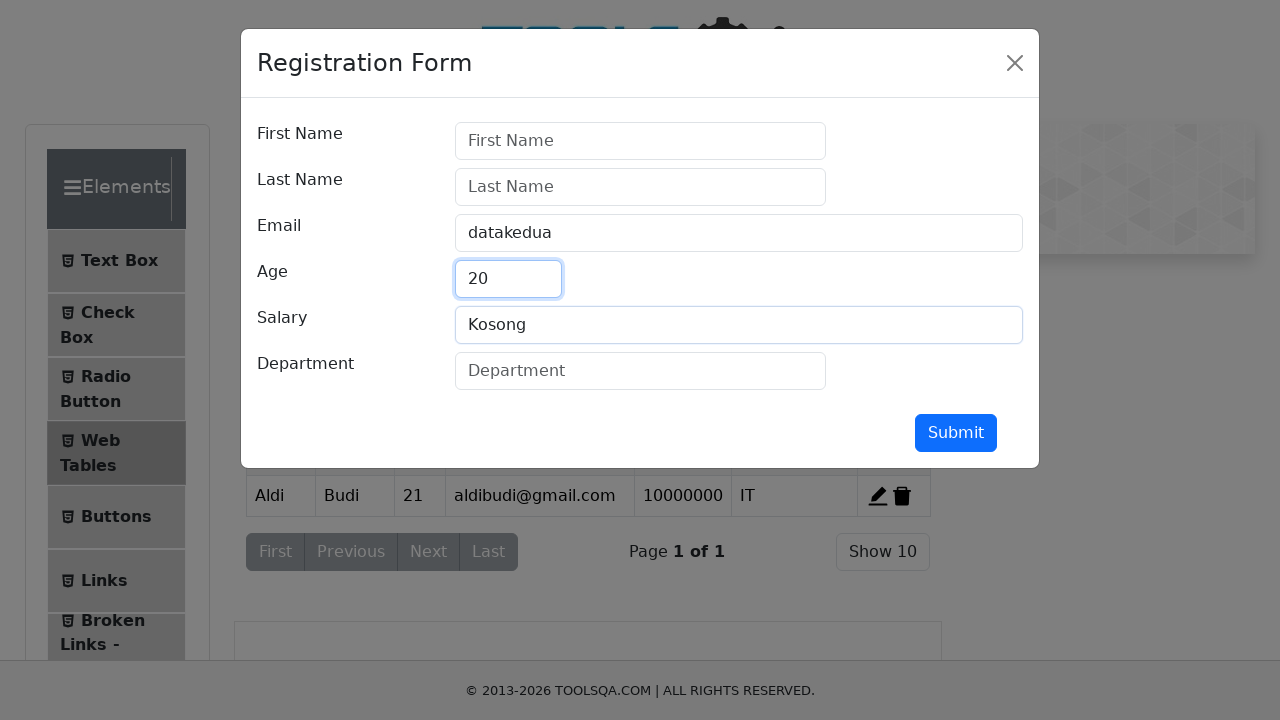

Left department field empty (invalid) on #department
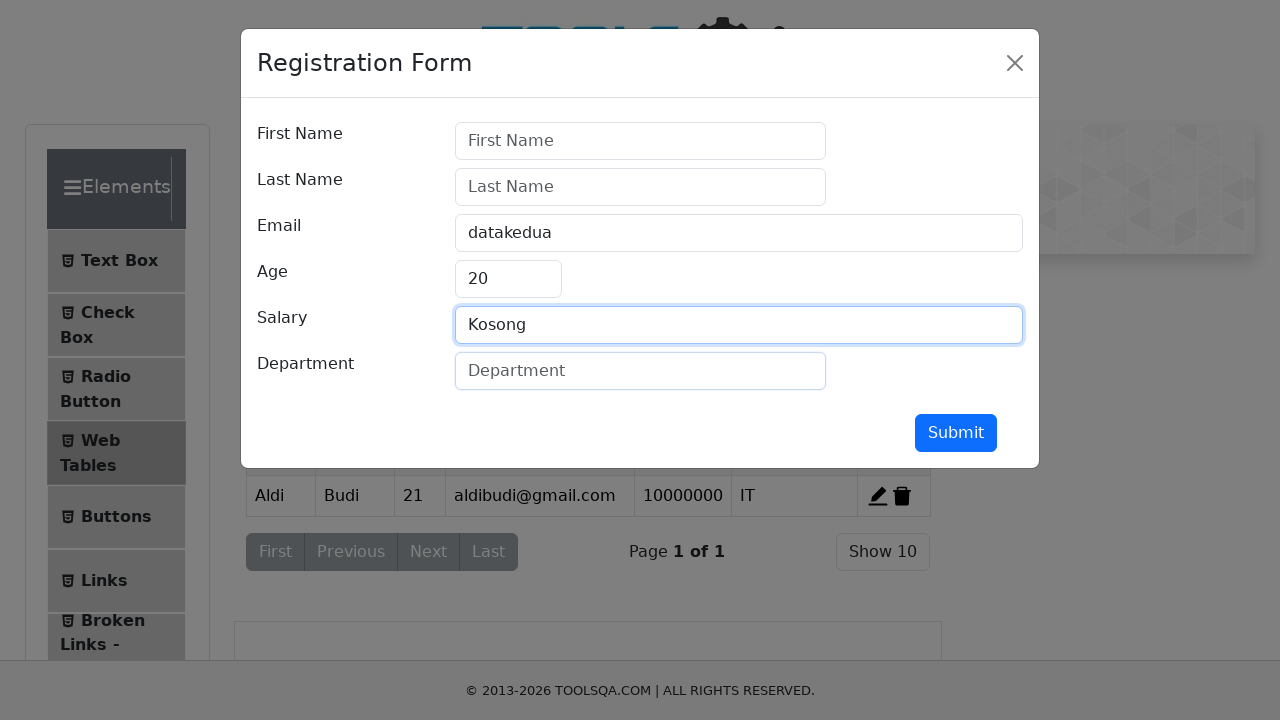

Clicked submit button with invalid form data to verify form validation at (956, 433) on #submit
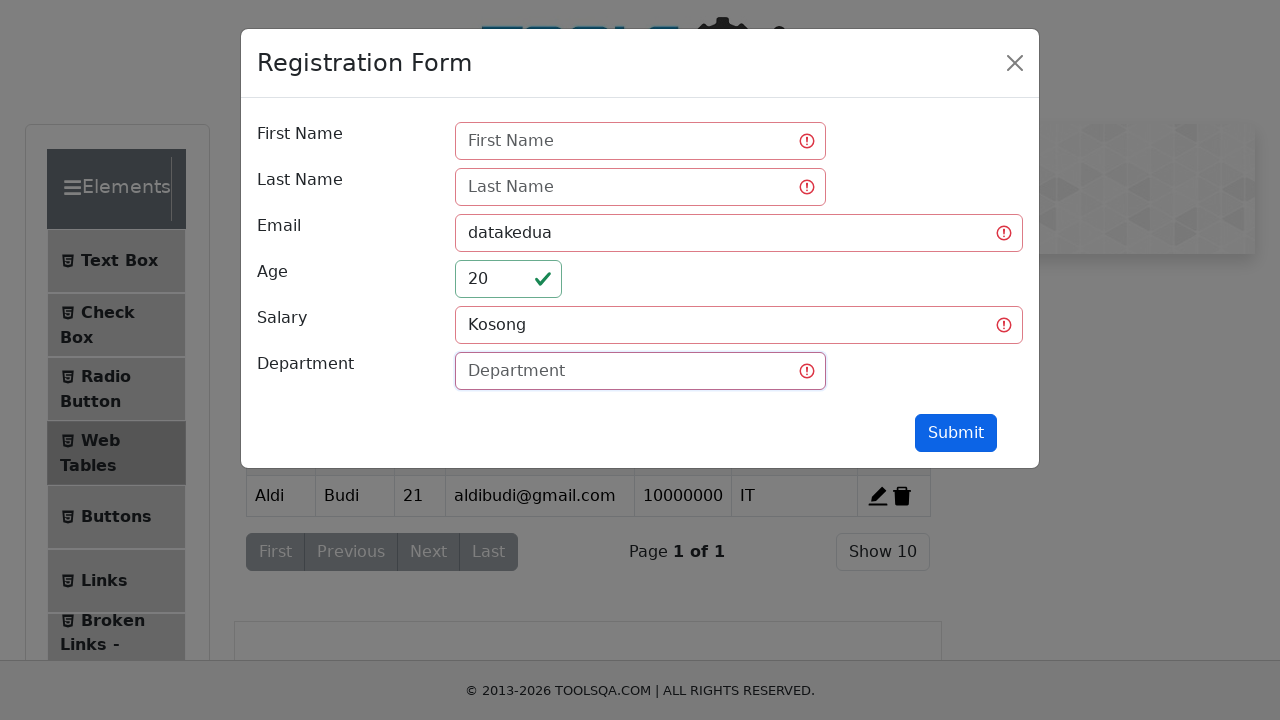

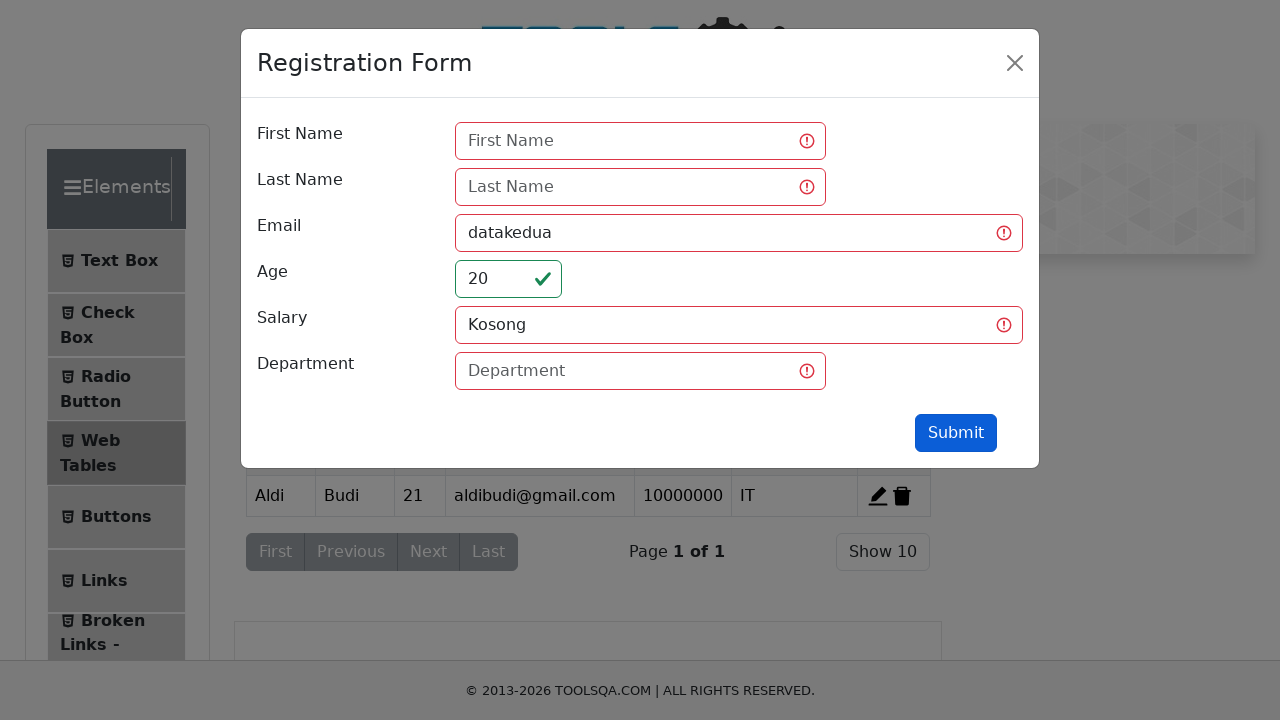